Tests radio button functionality by finding radio buttons with the same name, clicking on one, and verifying selection state

Starting URL: https://tutorialehtml.com/en/html-tutorial-radio-buttons

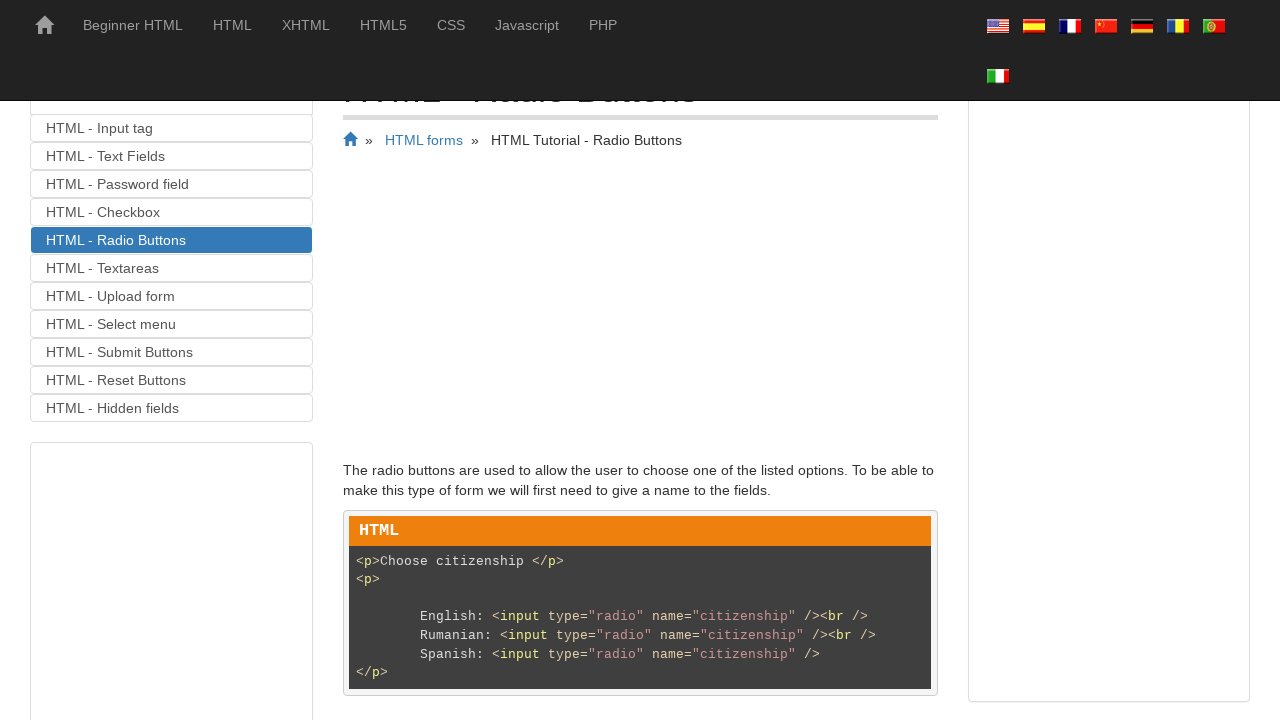

Located all radio buttons with name 'citizenship'
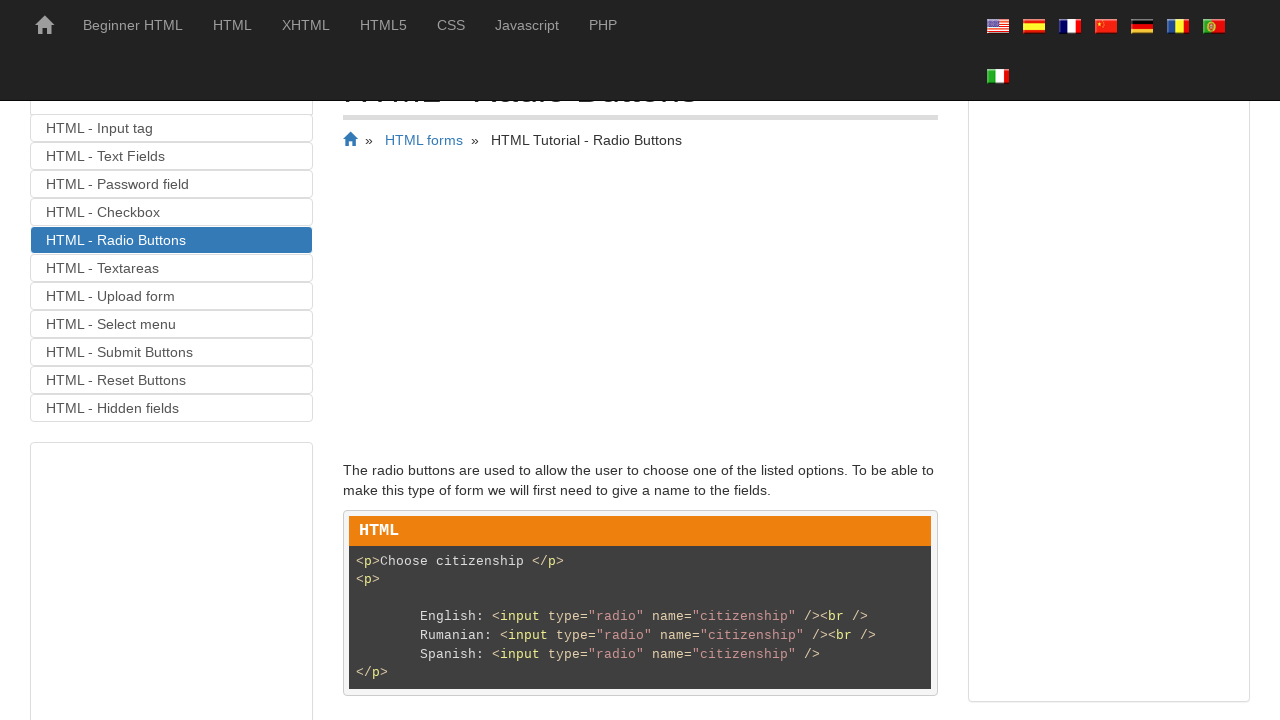

Clicked the second radio button (index 1) at (442, 361) on input[name='citizenship'] >> nth=1
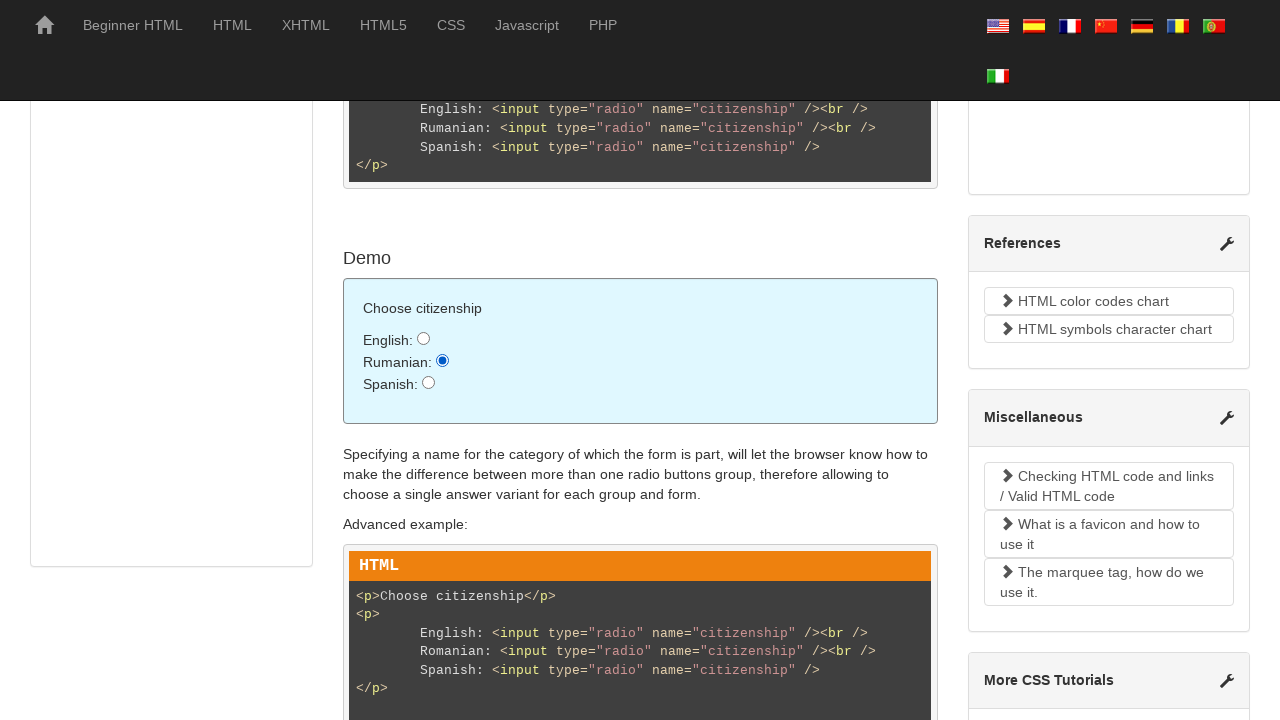

Verified that the first radio button is not selected
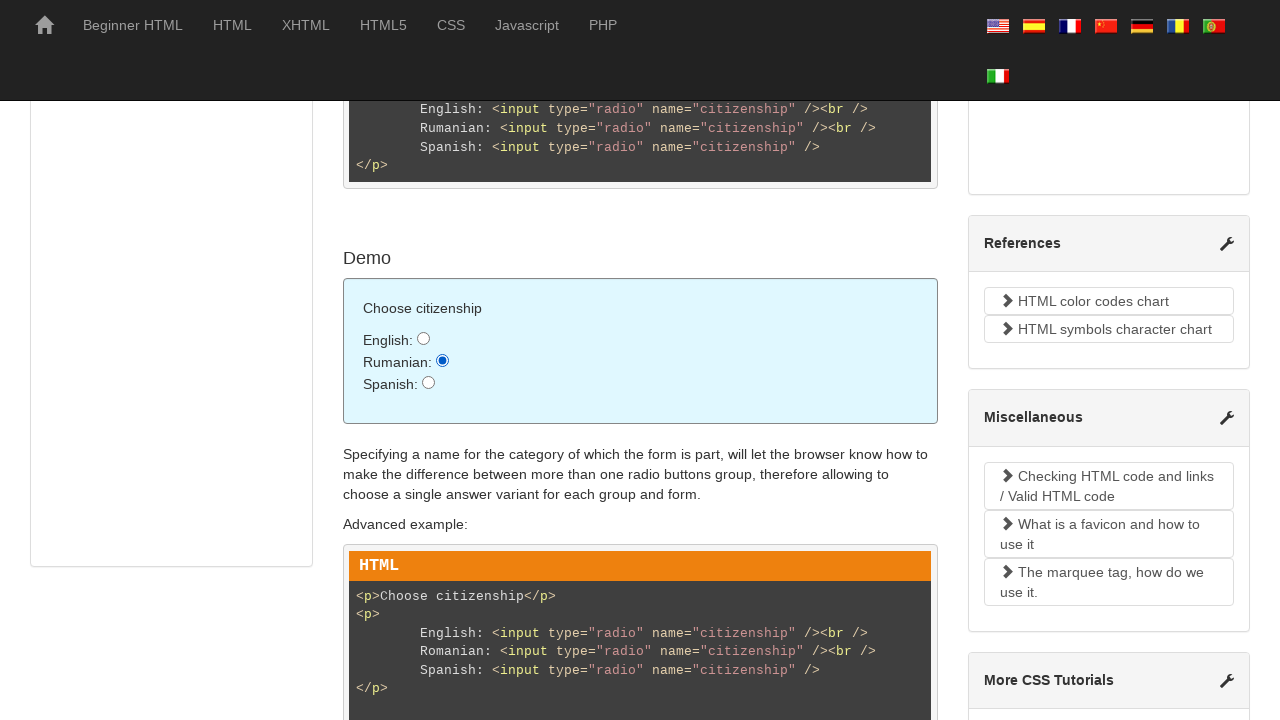

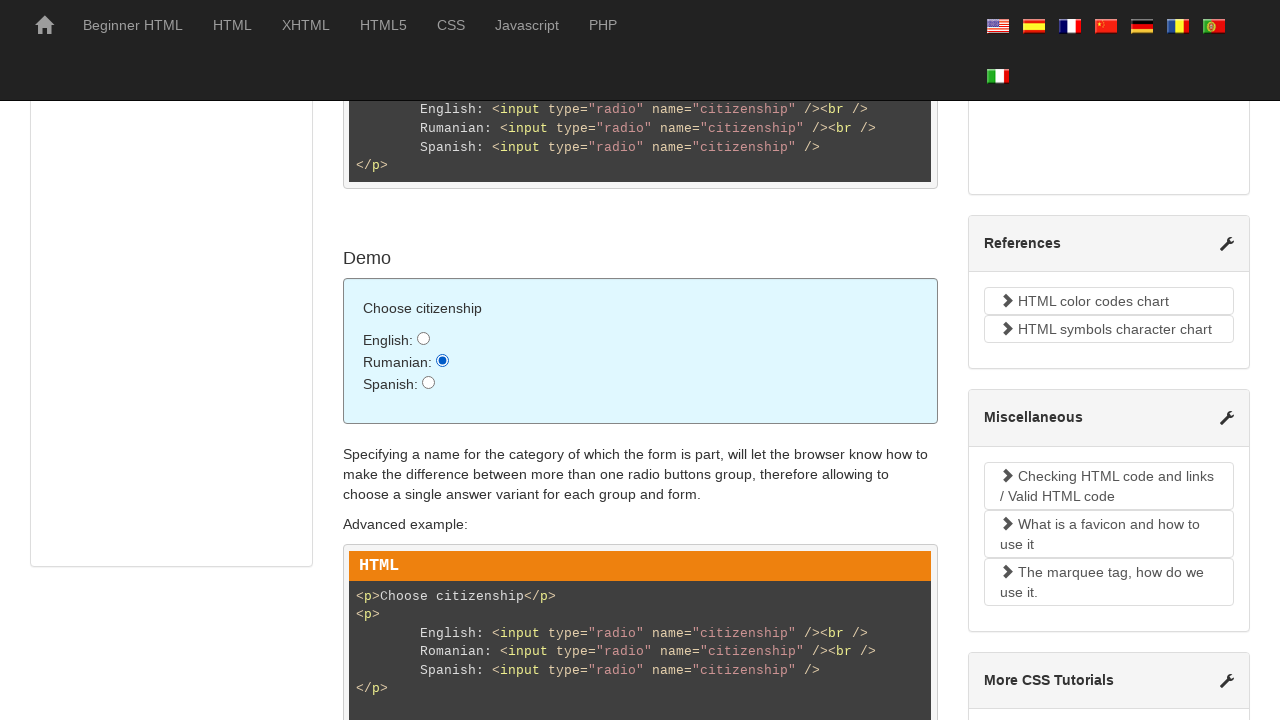